Navigates to the VnExpress Vietnamese news website and loads the homepage

Starting URL: https://vnexpress.net/

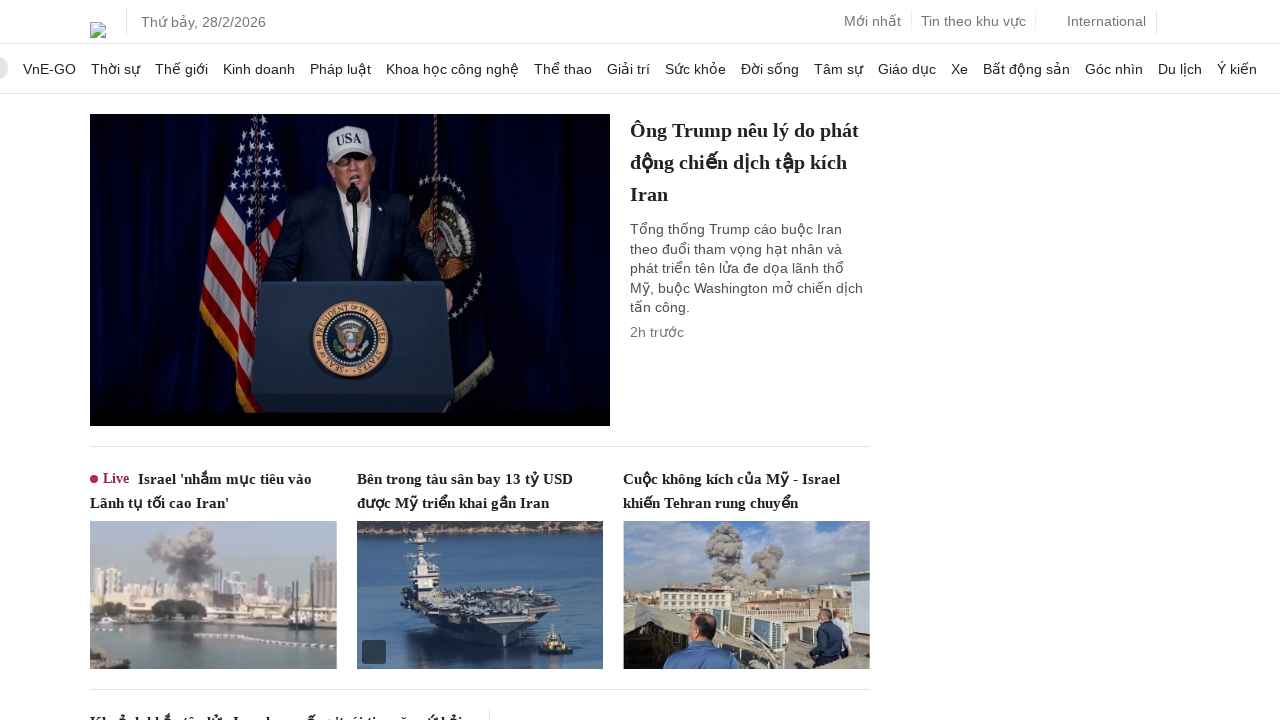

VnExpress homepage DOM fully loaded
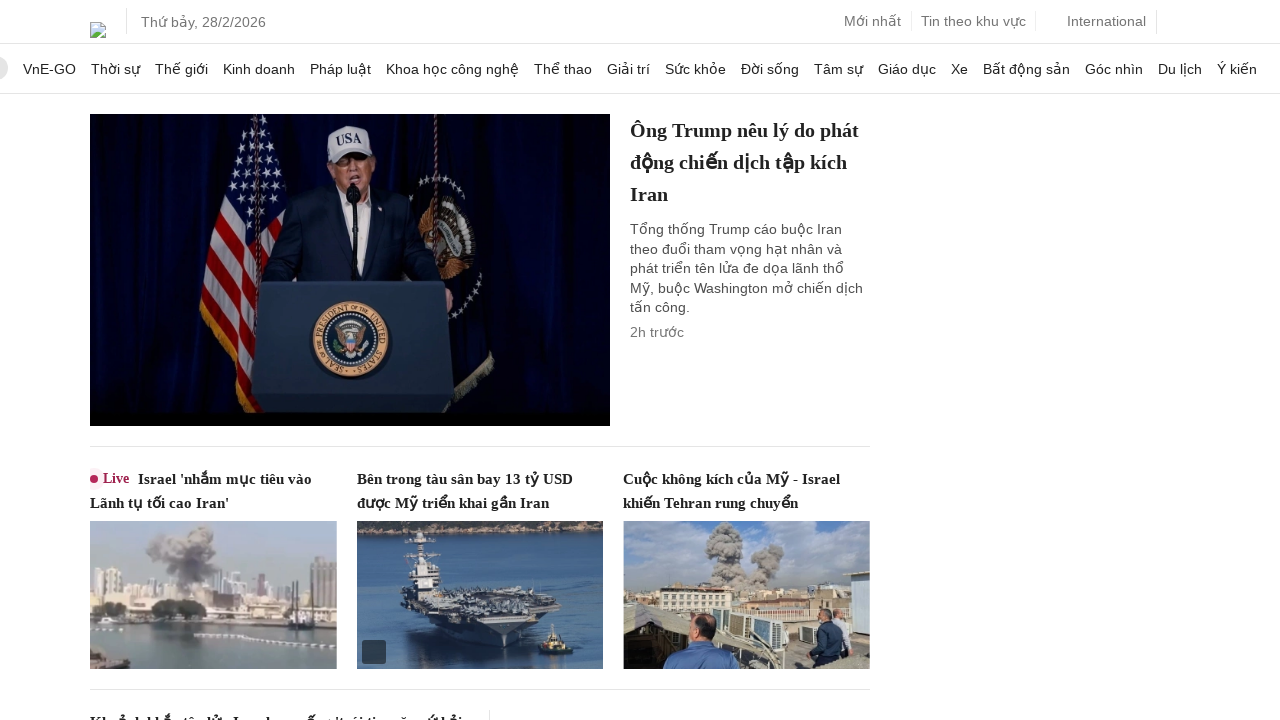

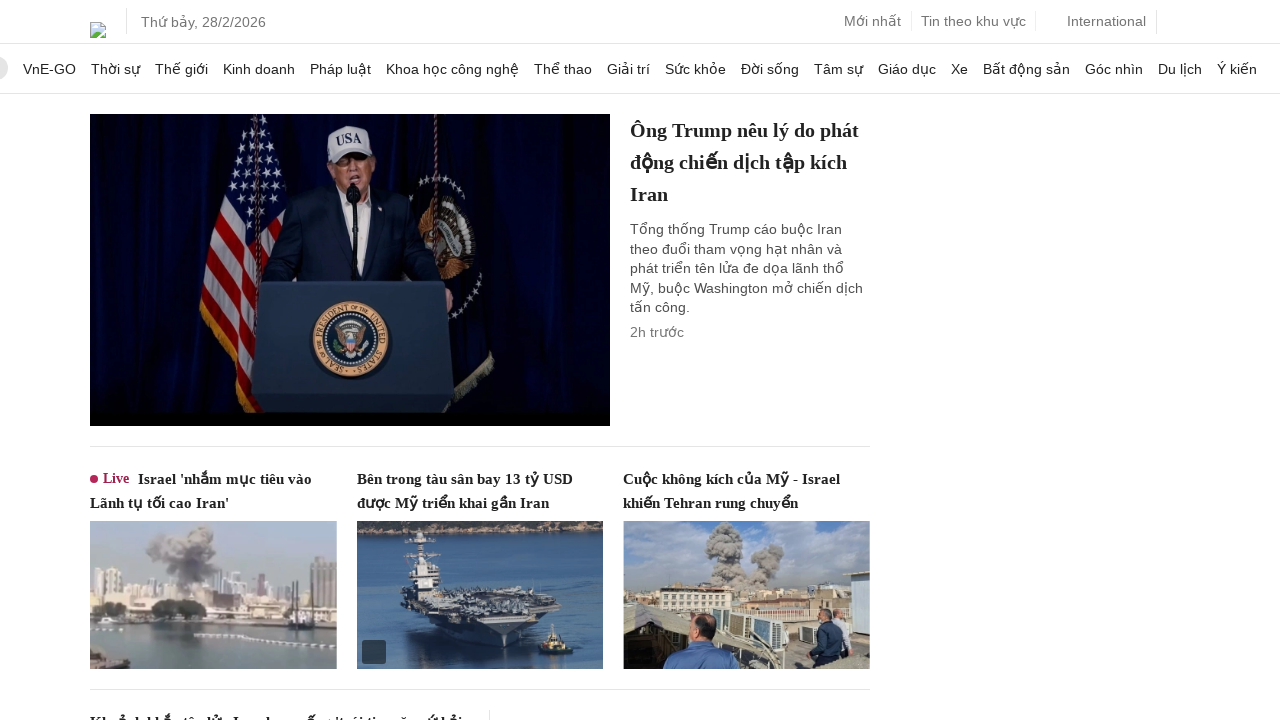